Tests various HTML5 input types including color picker, date, datetime-local, month, range slider, time, and week inputs by filling in values for each field.

Starting URL: https://sideex.github.io/example/webpage_under_test/input-form-for-date-range-color.html

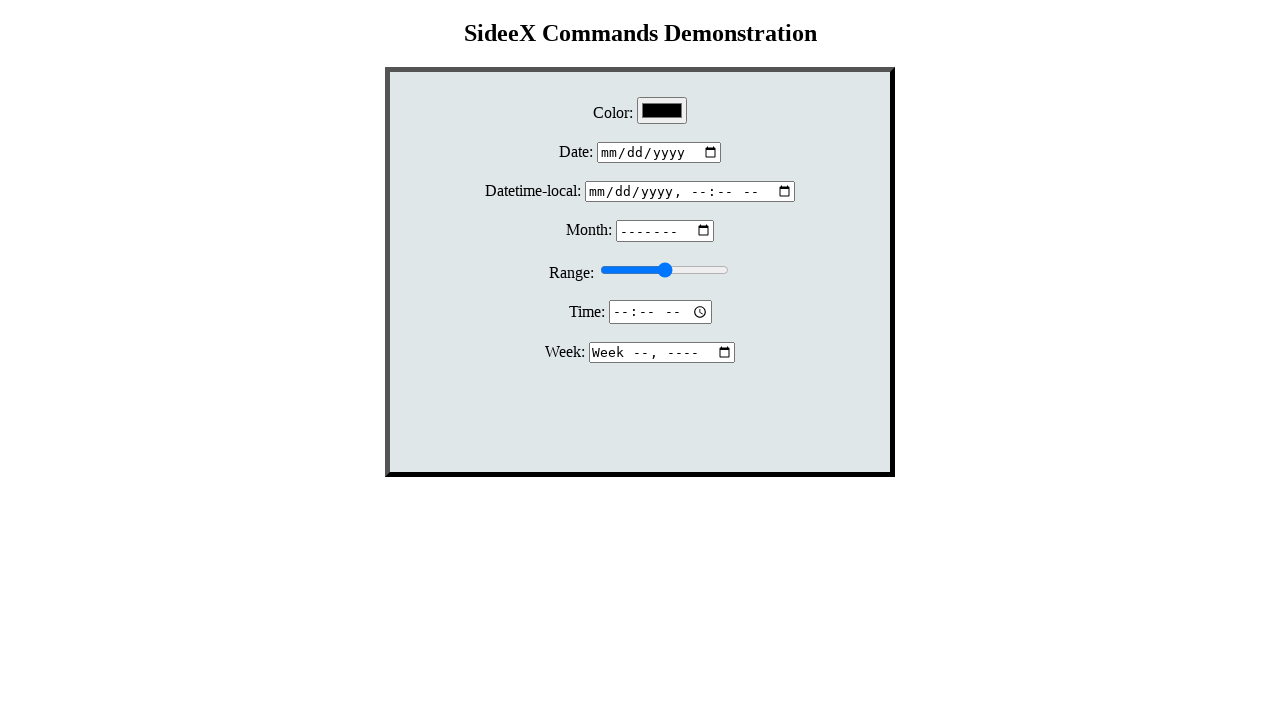

Navigated to input form page
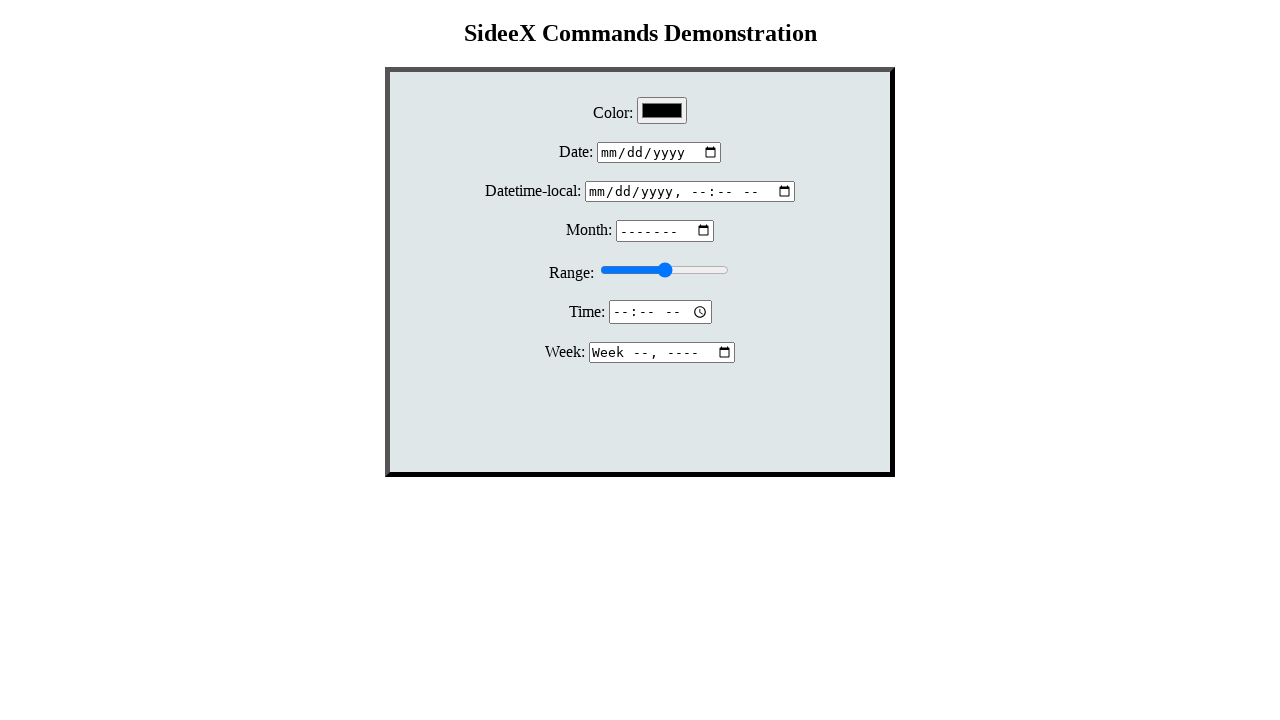

Clicked on the demo div at (640, 239) on .demoDiv > div
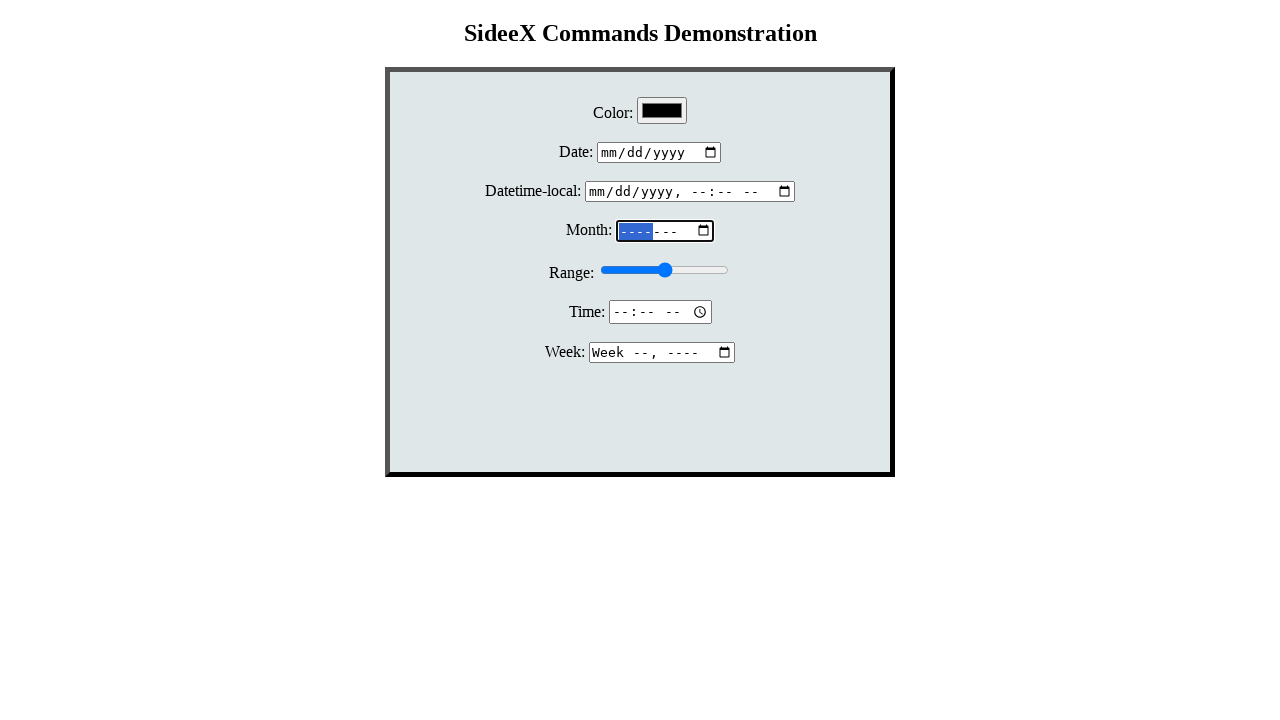

Clicked on color input field at (662, 110) on #color
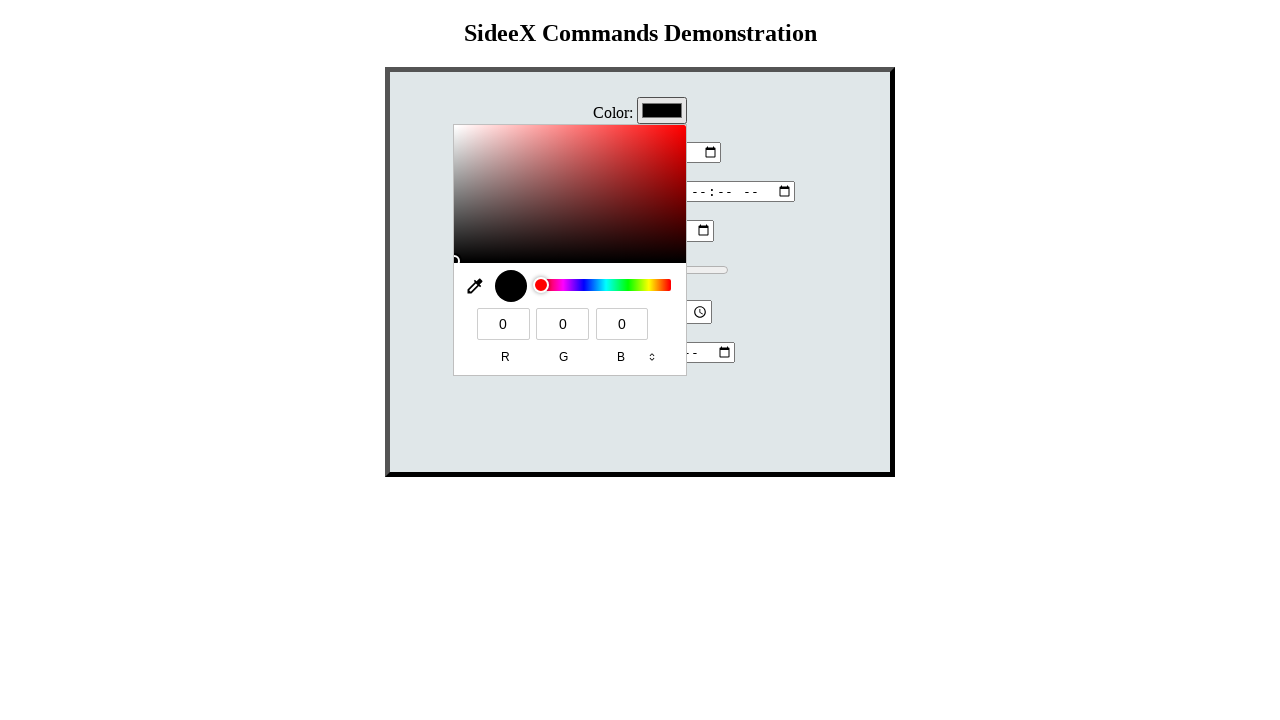

Filled color input with #eeff00 on #color
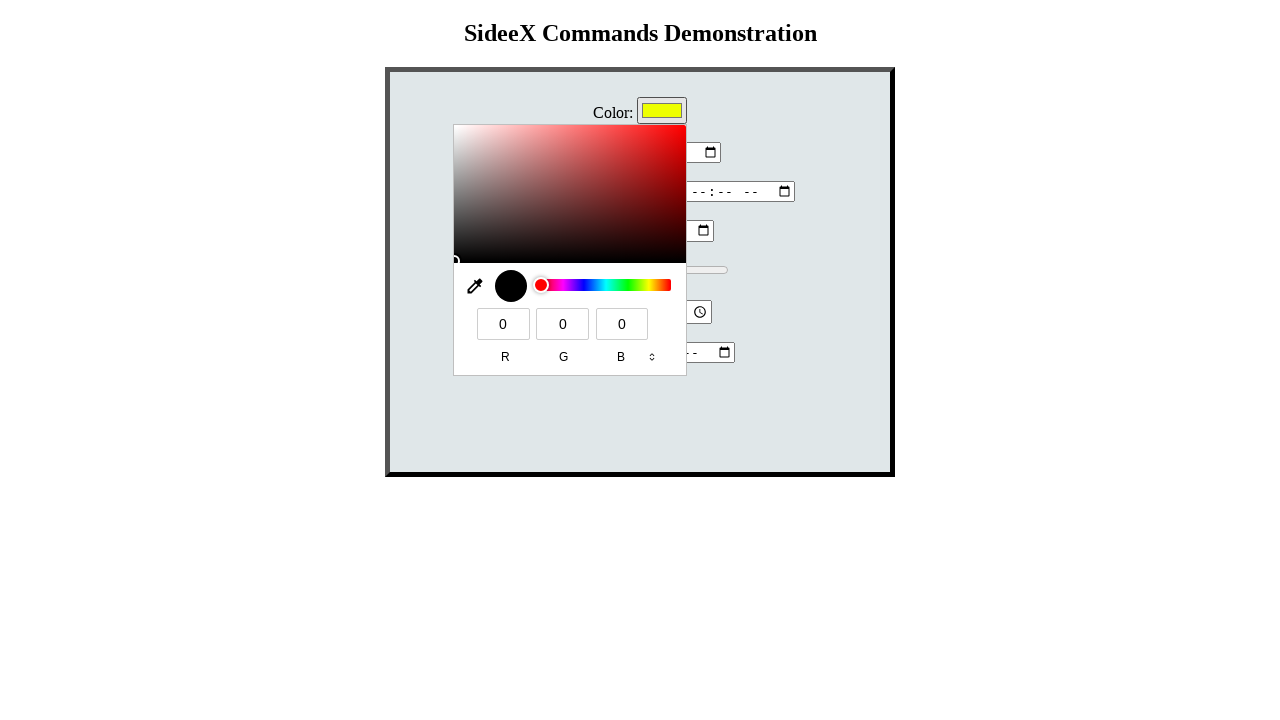

Clicked on date input field at (659, 152) on #date
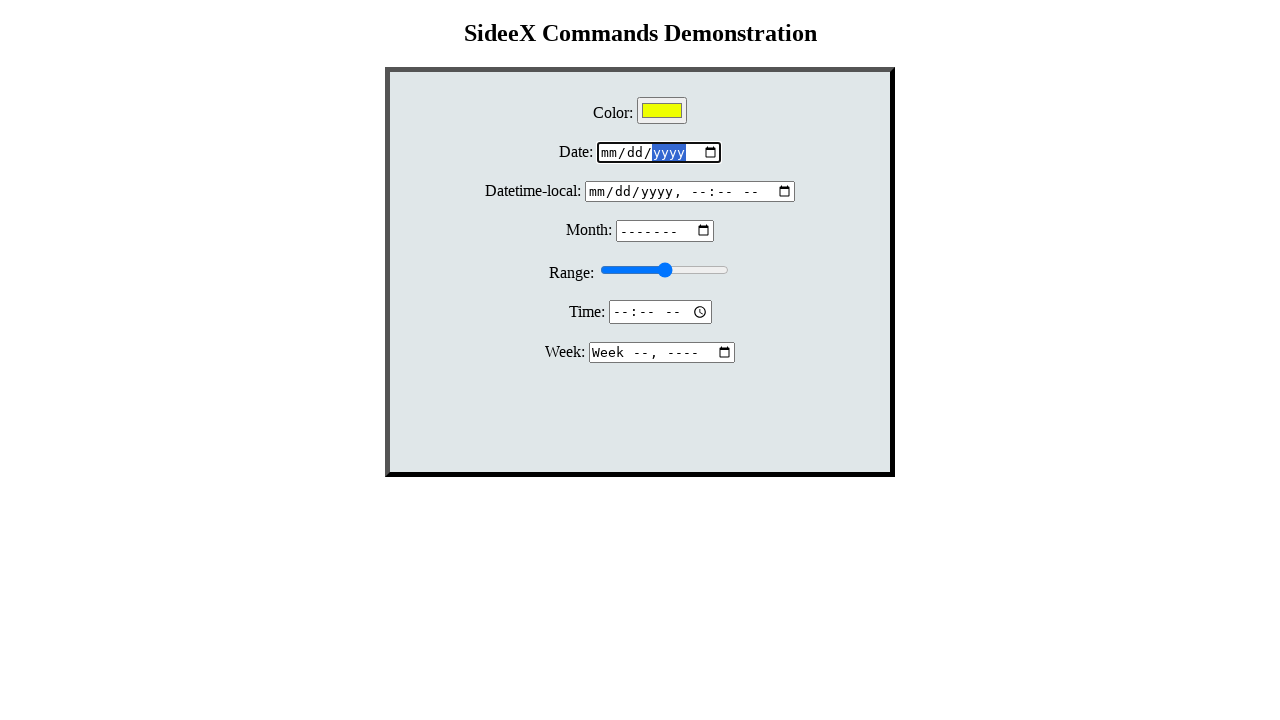

Filled date input with 2022-09-21 on #date
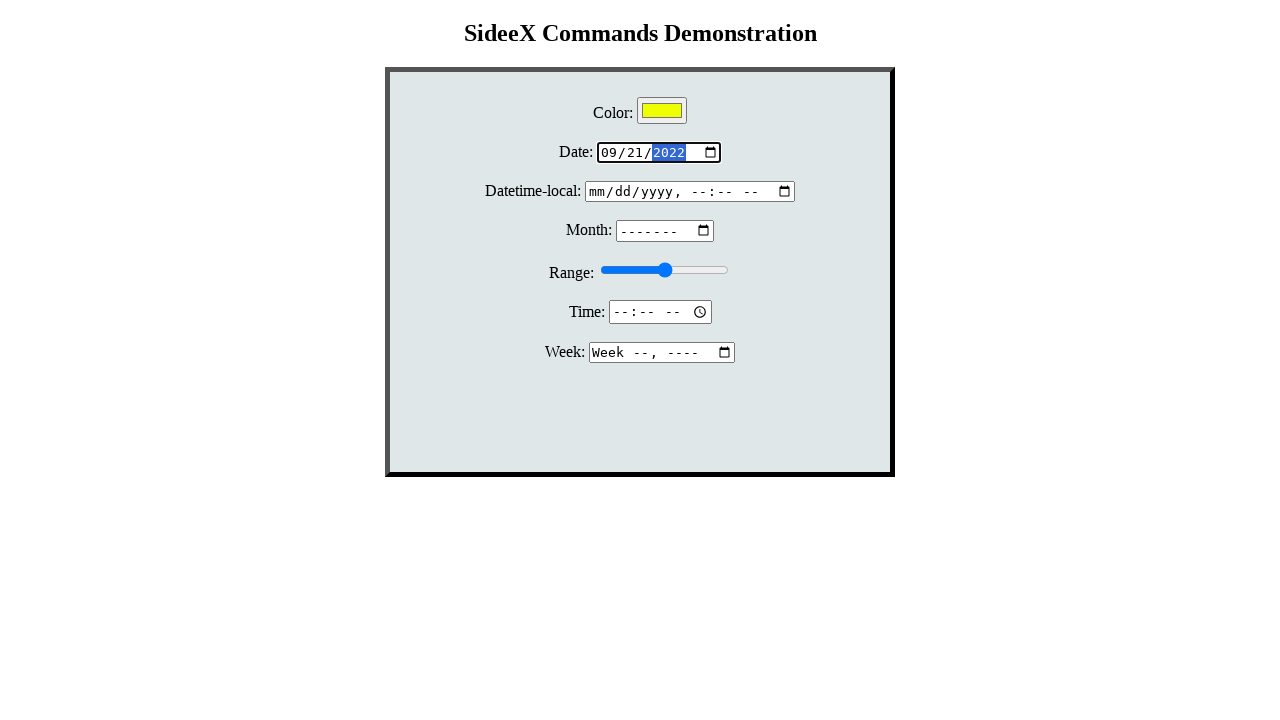

Clicked on datetime-local input field at (690, 192) on #datetime-local
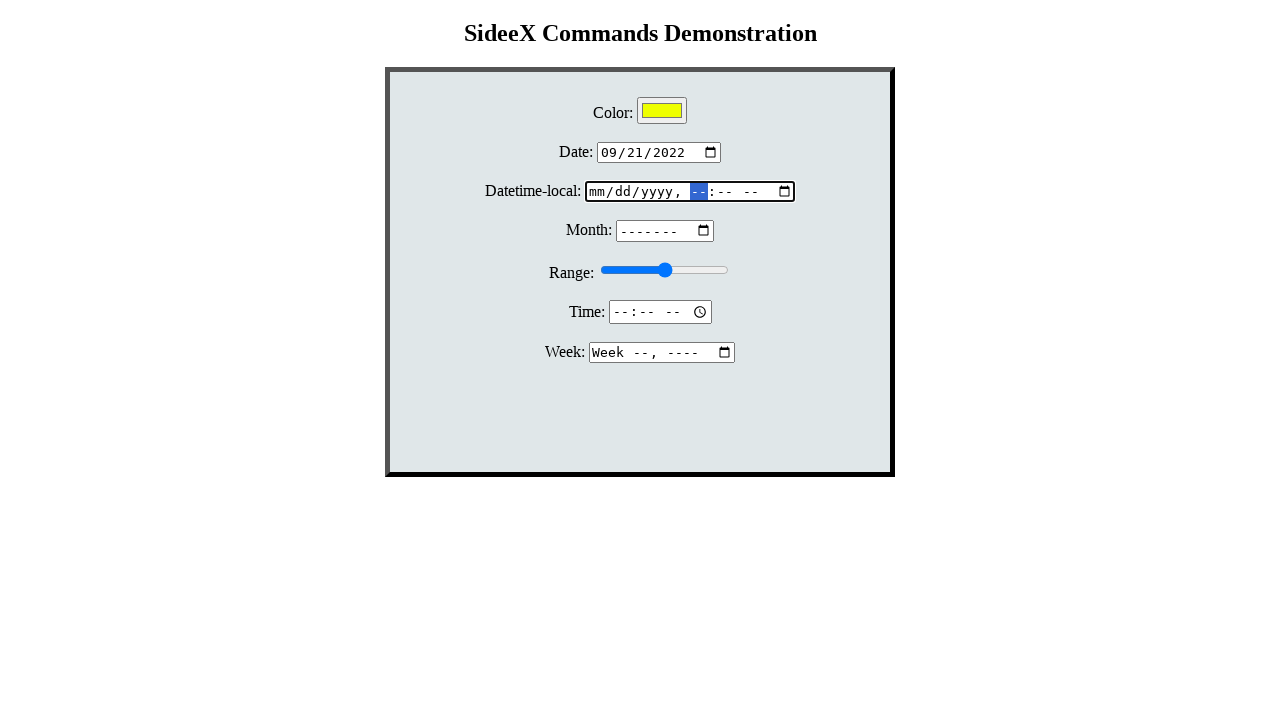

Filled datetime-local input with 2022-09-12T01:04 on #datetime-local
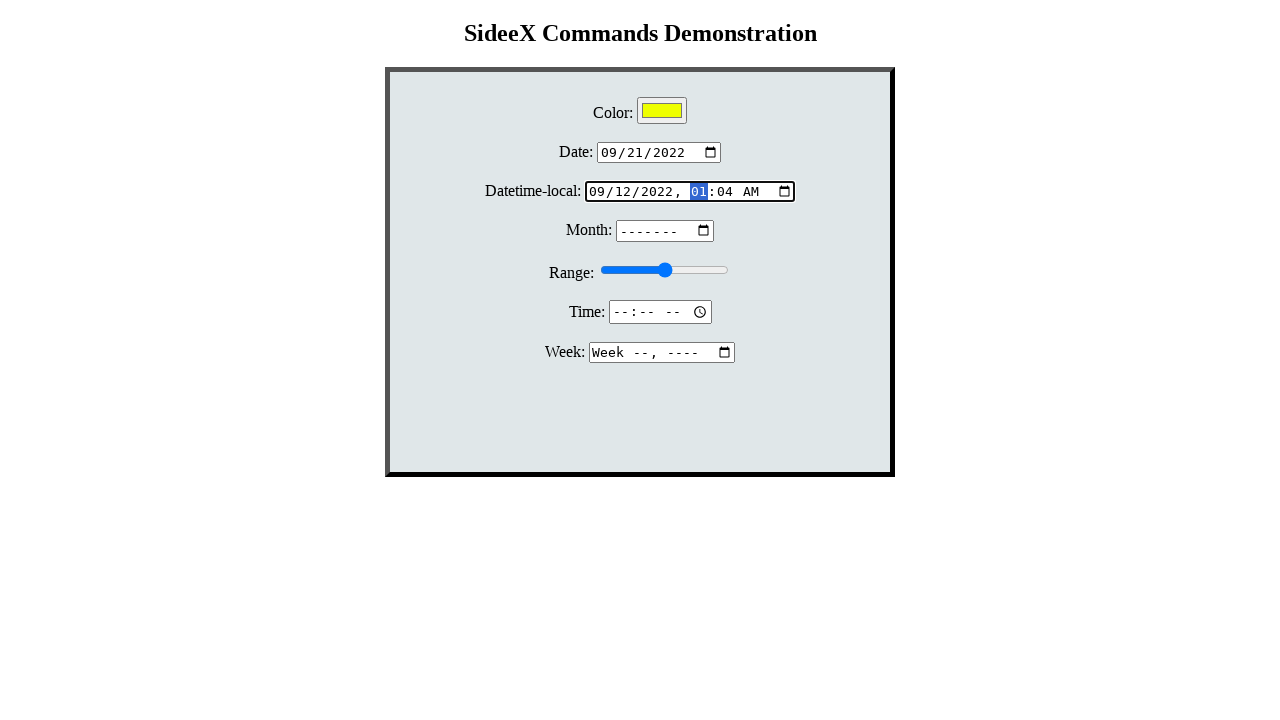

Clicked on month input field at (665, 231) on #month
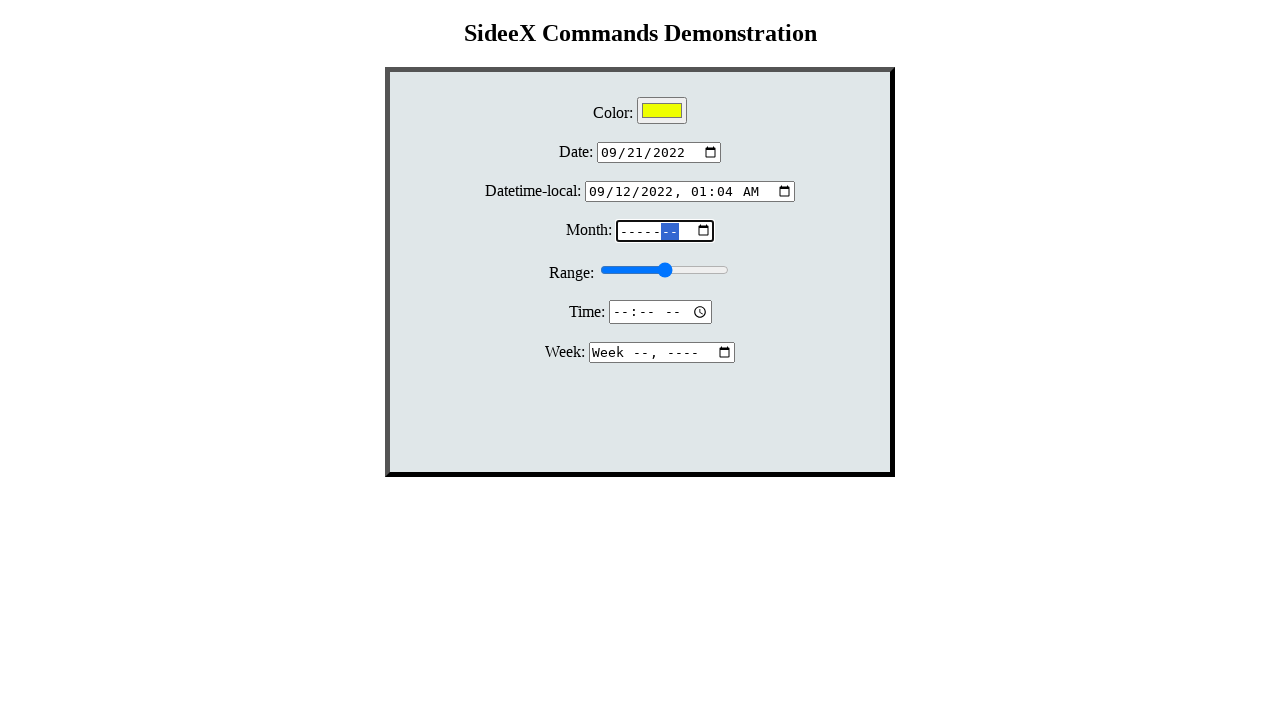

Filled month input with 2022-07 on #month
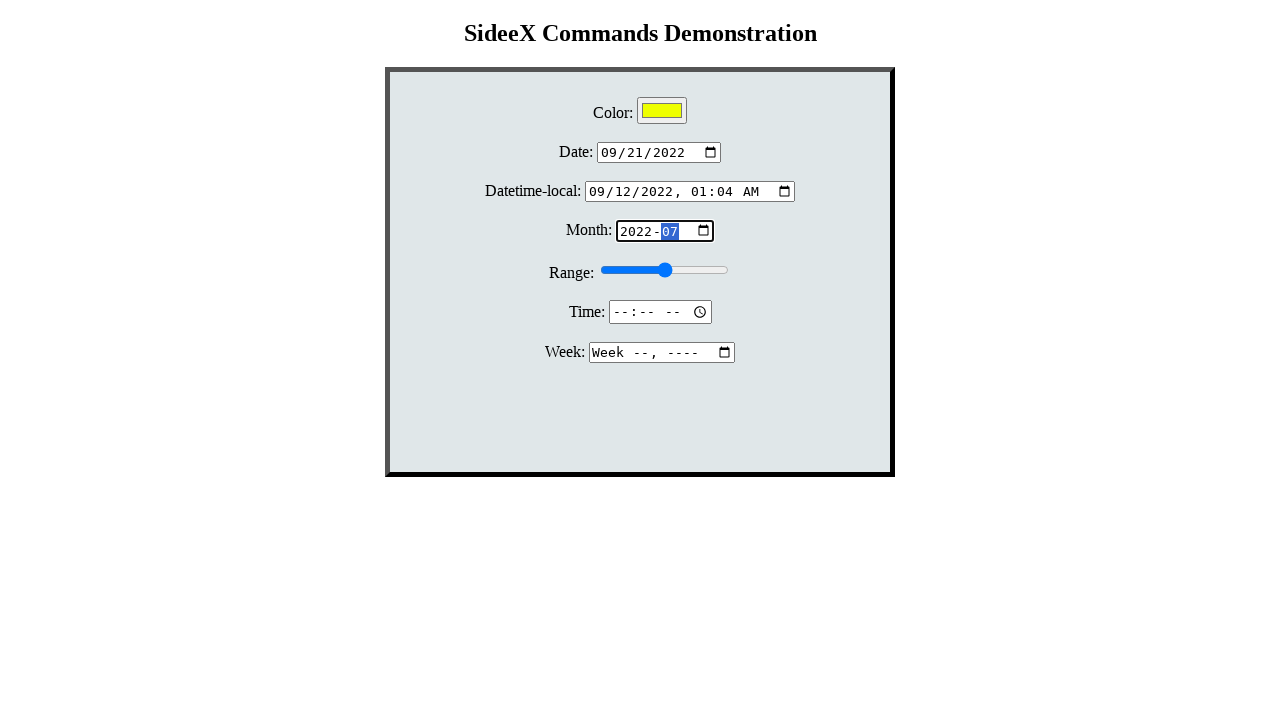

Filled range input with value 7 on #range
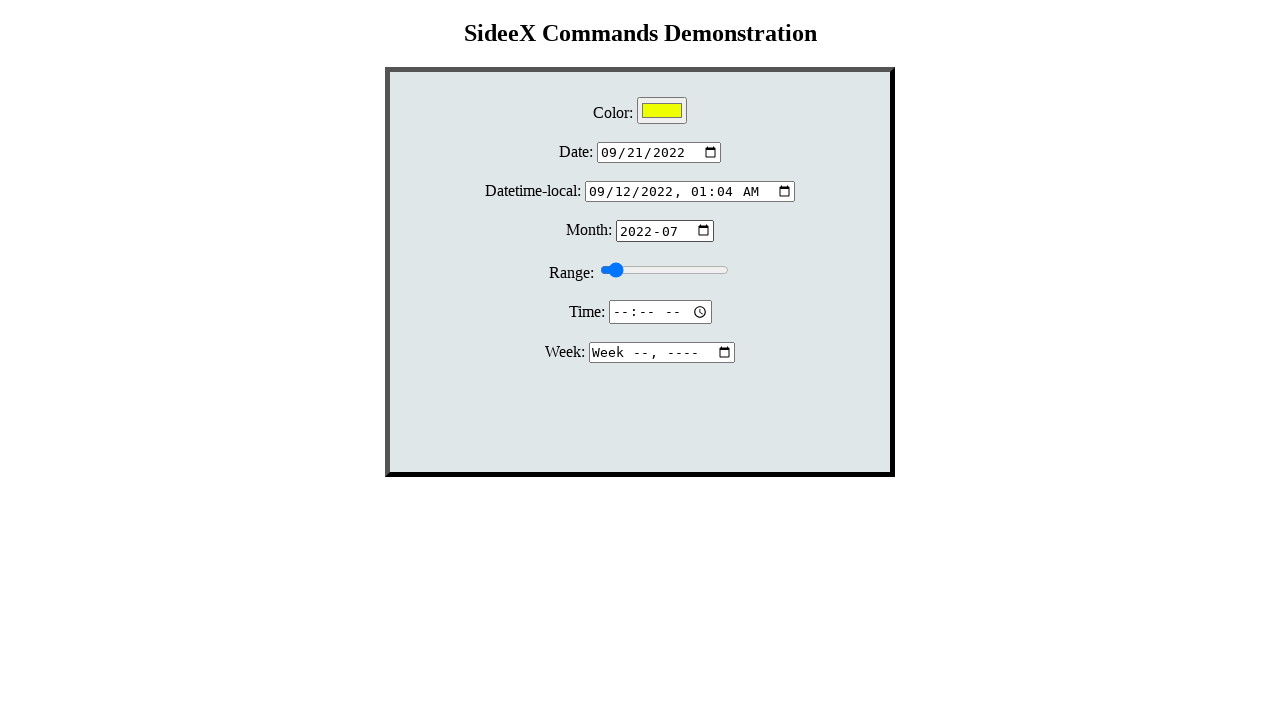

Clicked on range input field at (664, 270) on #range
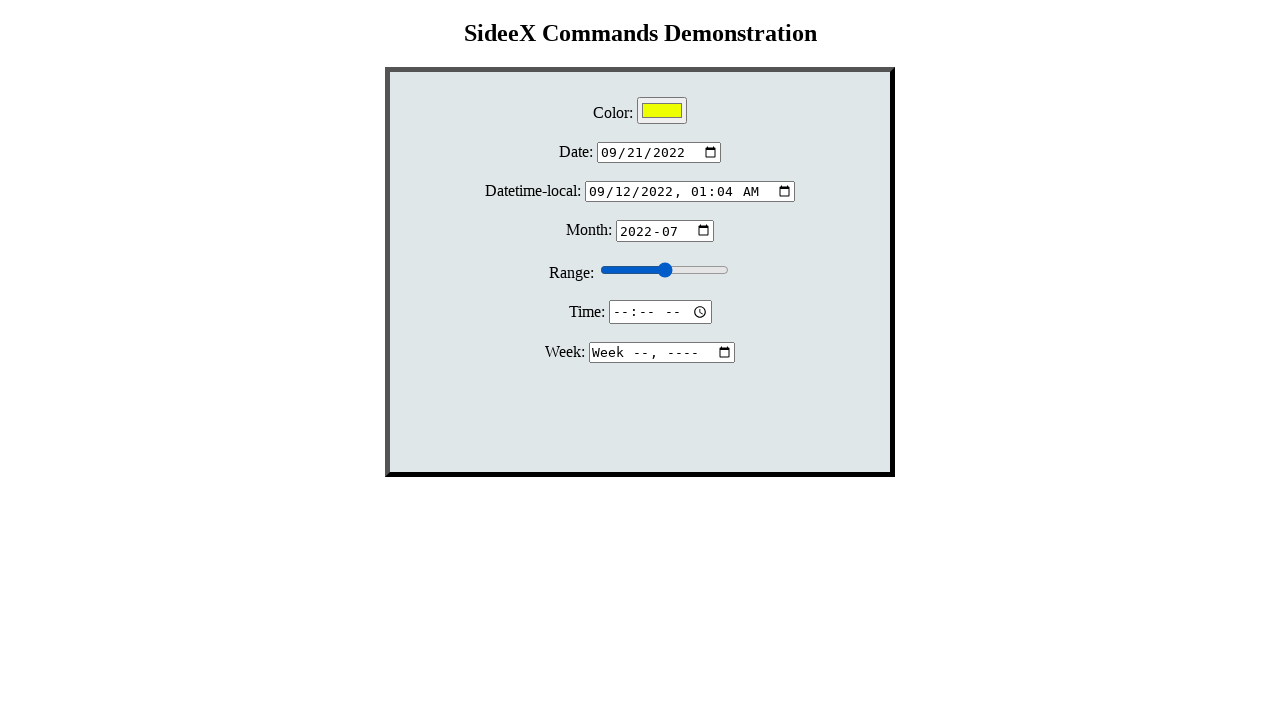

Clicked on time input field at (660, 312) on #time
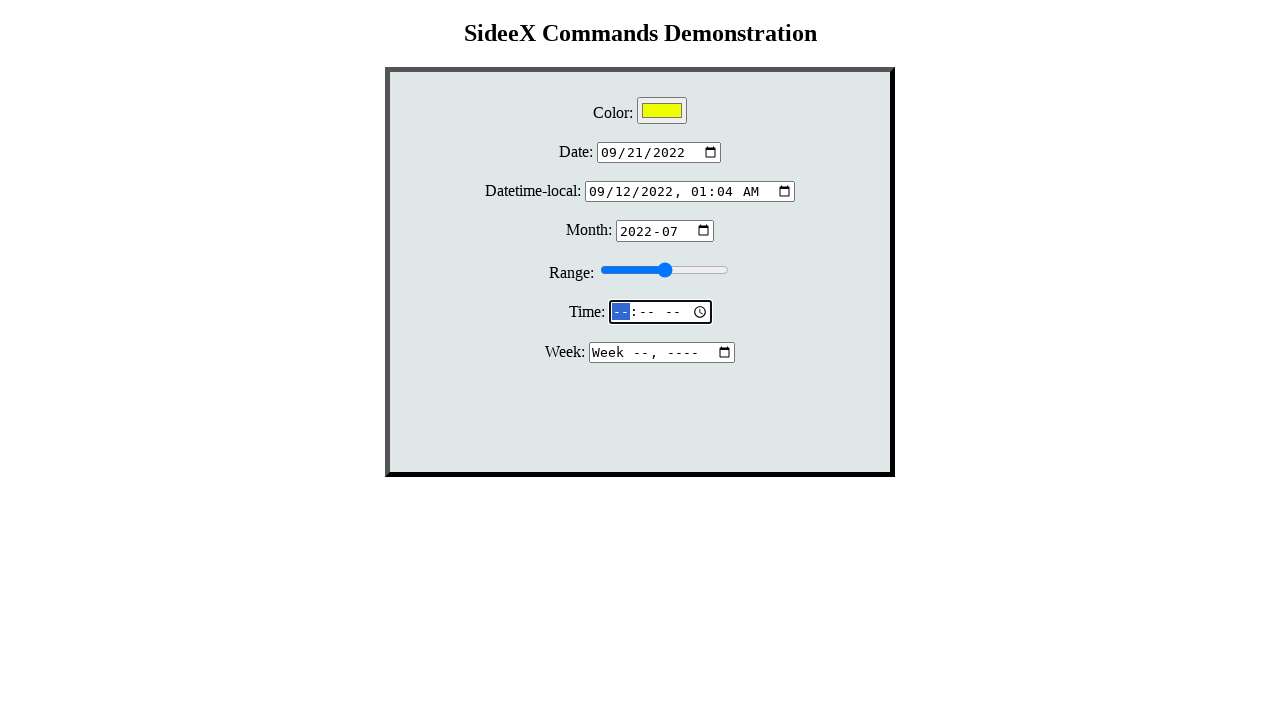

Filled time input with 01:07 on #time
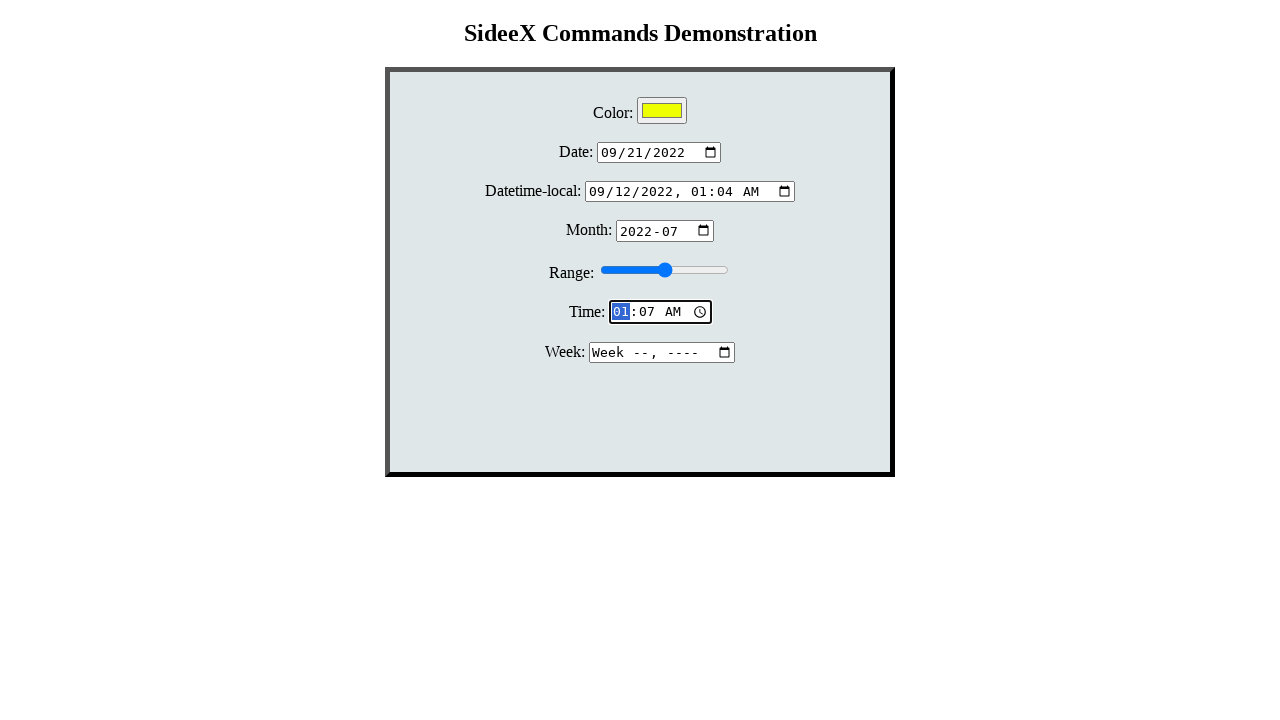

Clicked on week input field at (662, 352) on #week
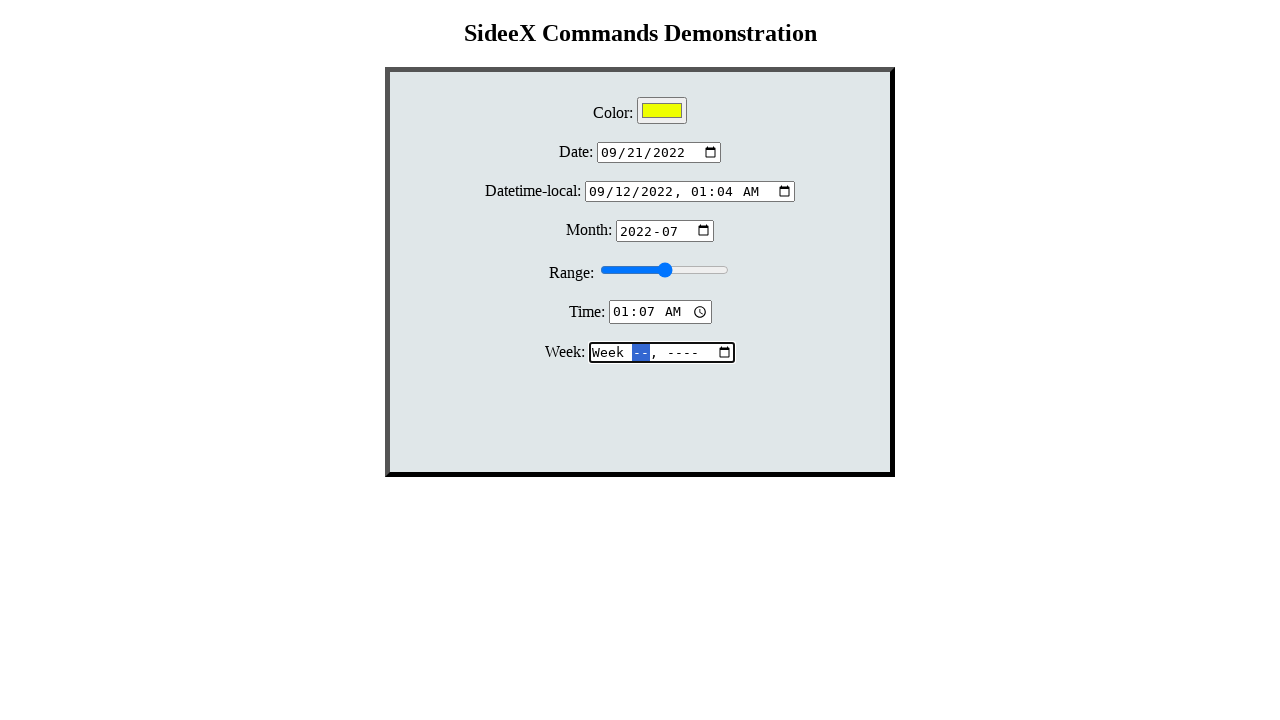

Filled week input with 2022-W37 on #week
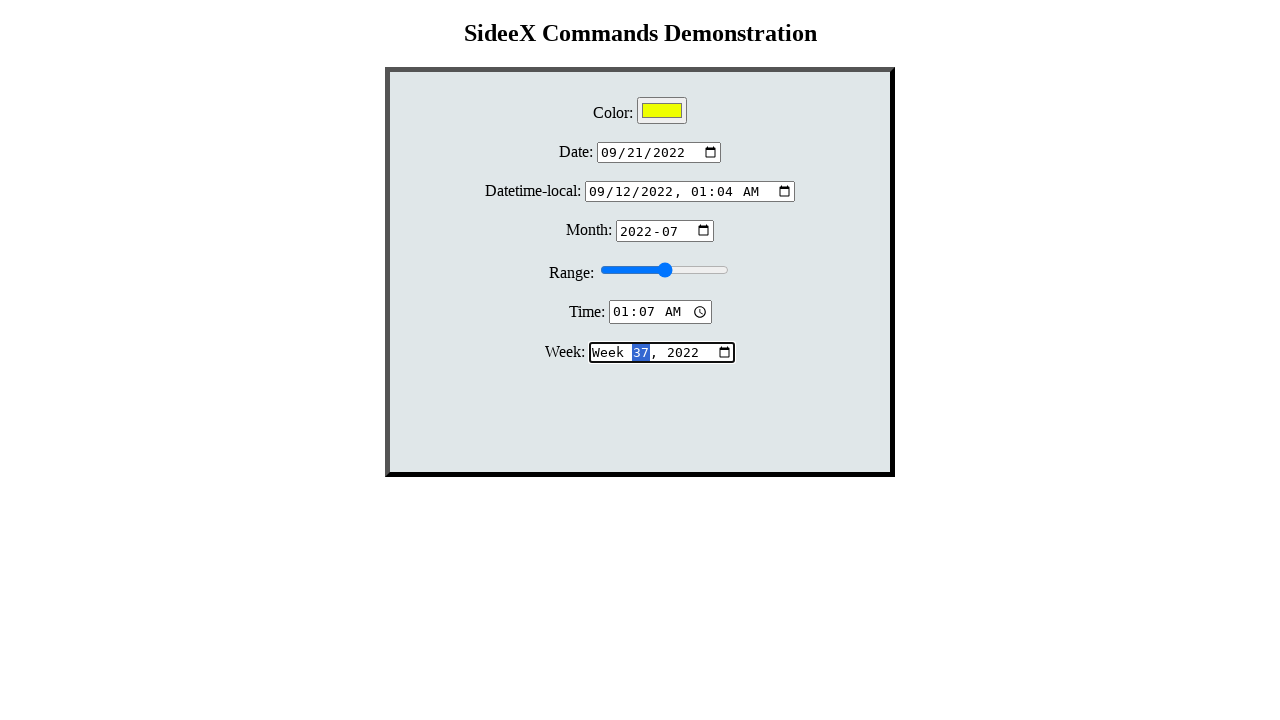

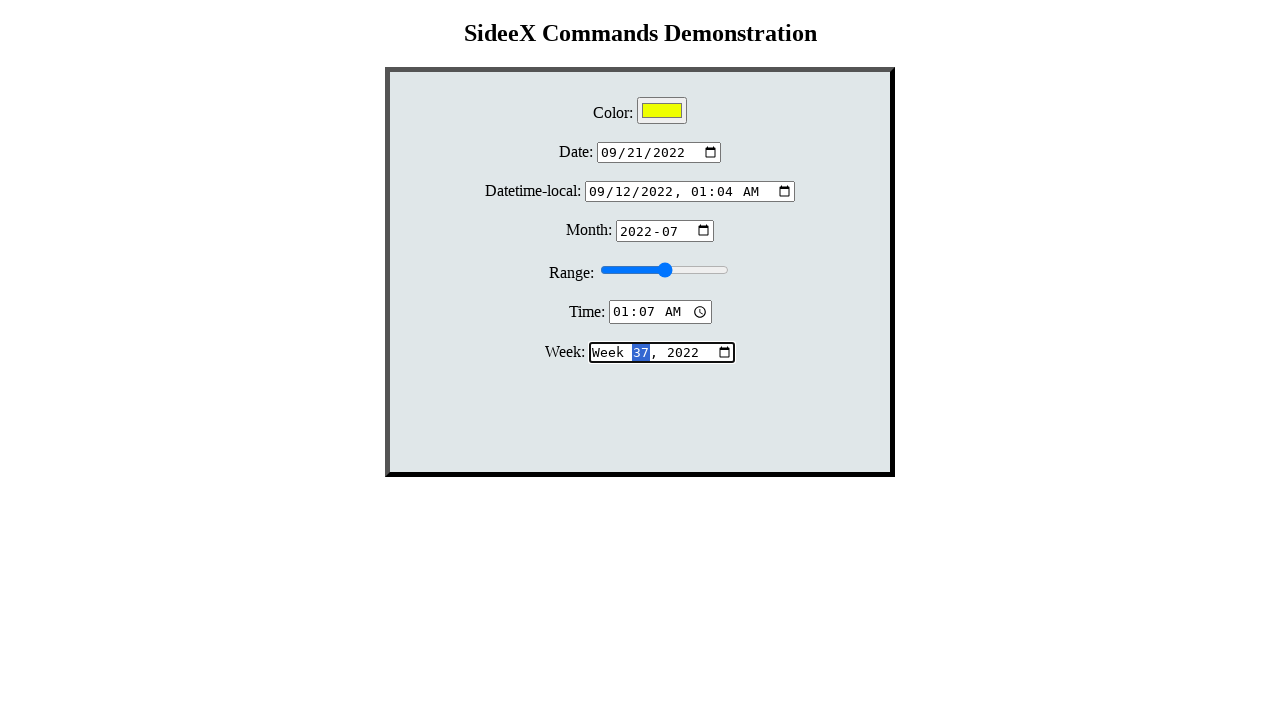